Tests mouse hover functionality by hovering over images and verifying the caption text appears.

Starting URL: https://the-internet.herokuapp.com/hovers

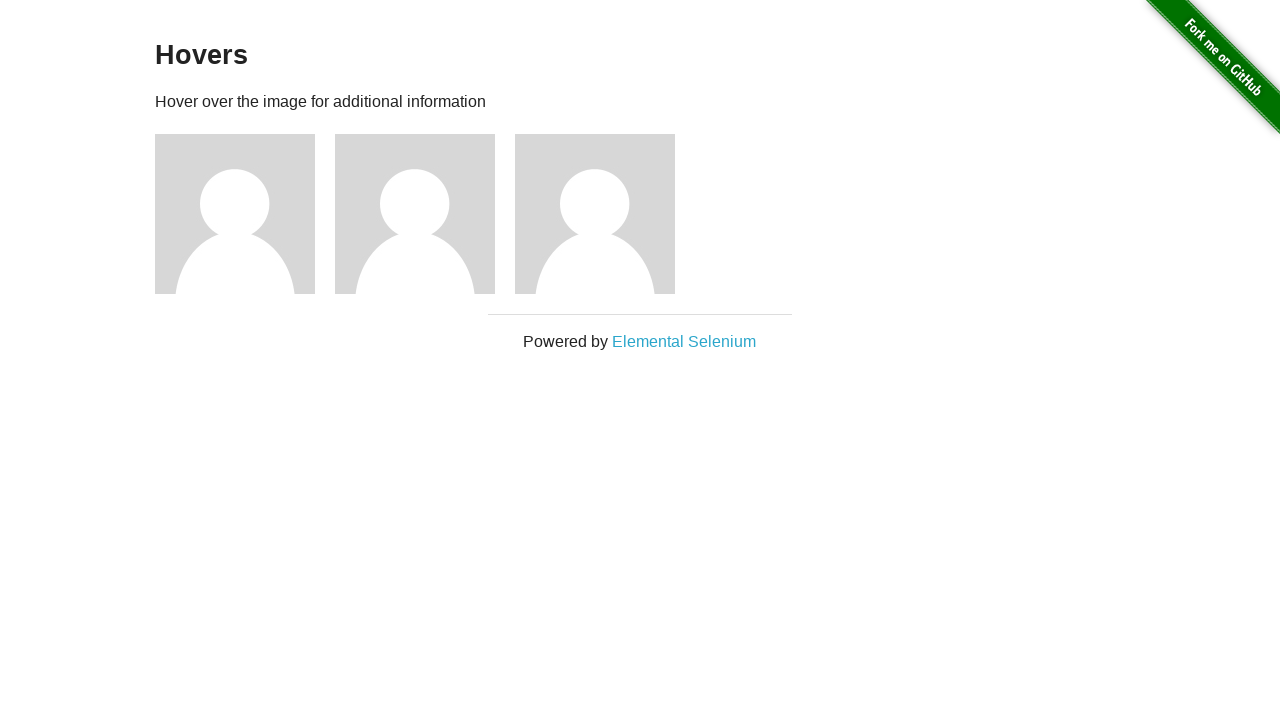

Navigated to hovers page
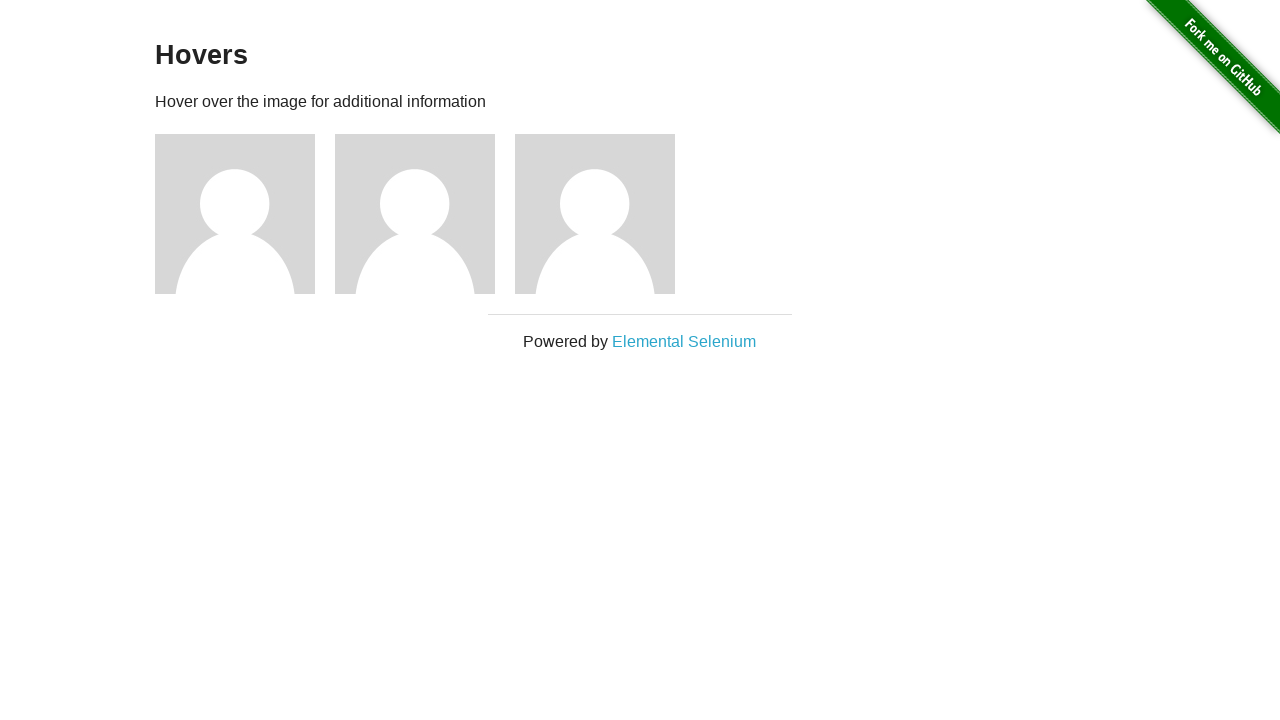

Hovered over image 1 at (245, 214) on div.figure >> nth=0
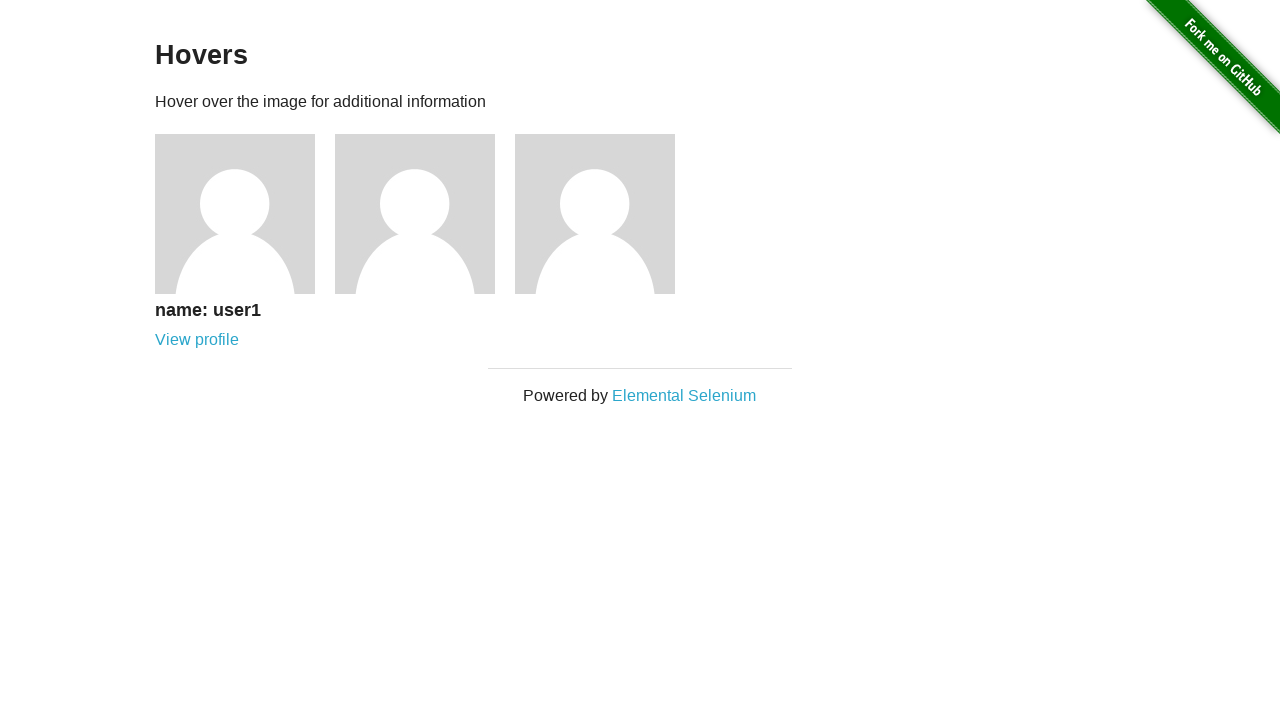

Verified caption text is visible for image 1
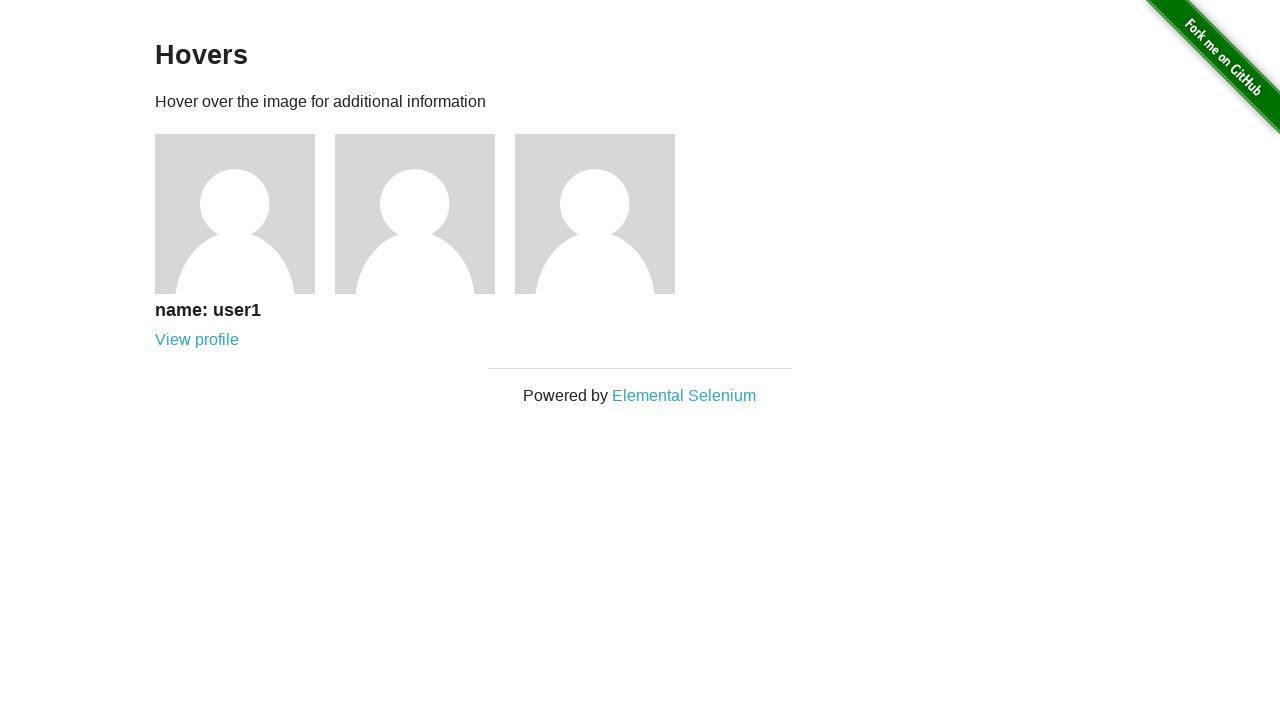

Hovered over image 2 at (425, 214) on div.figure >> nth=1
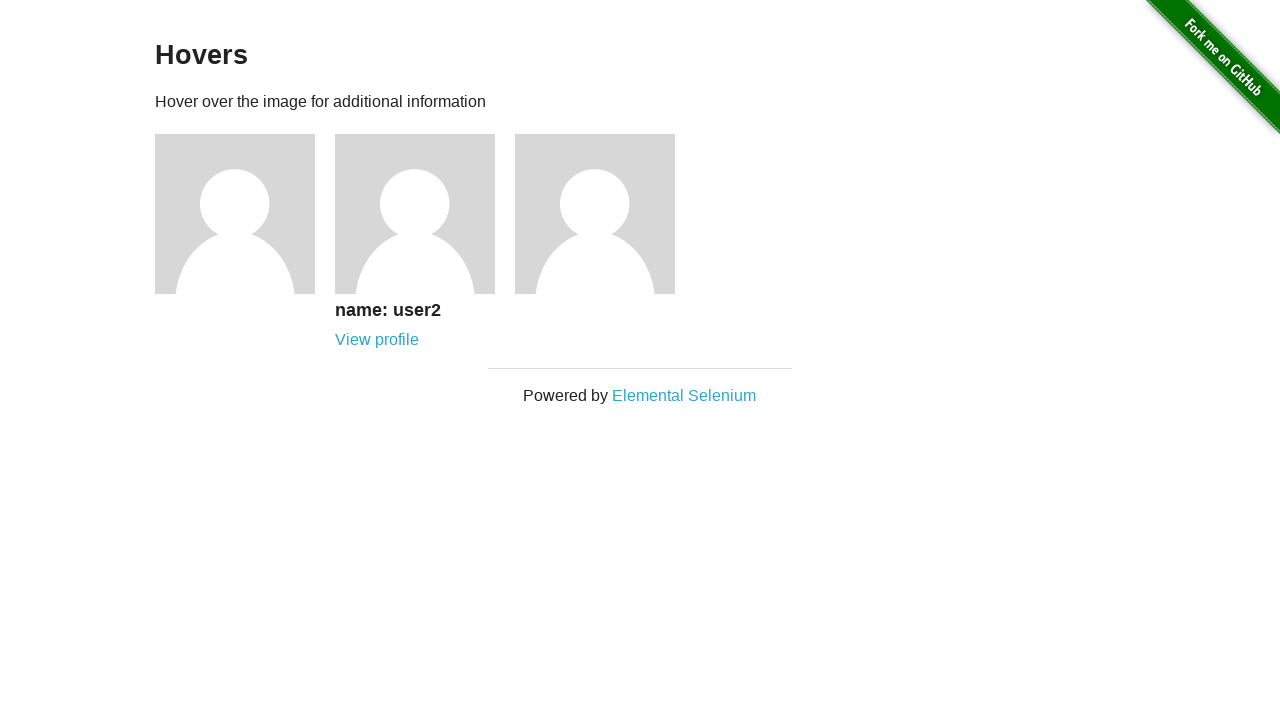

Verified caption text is visible for image 2
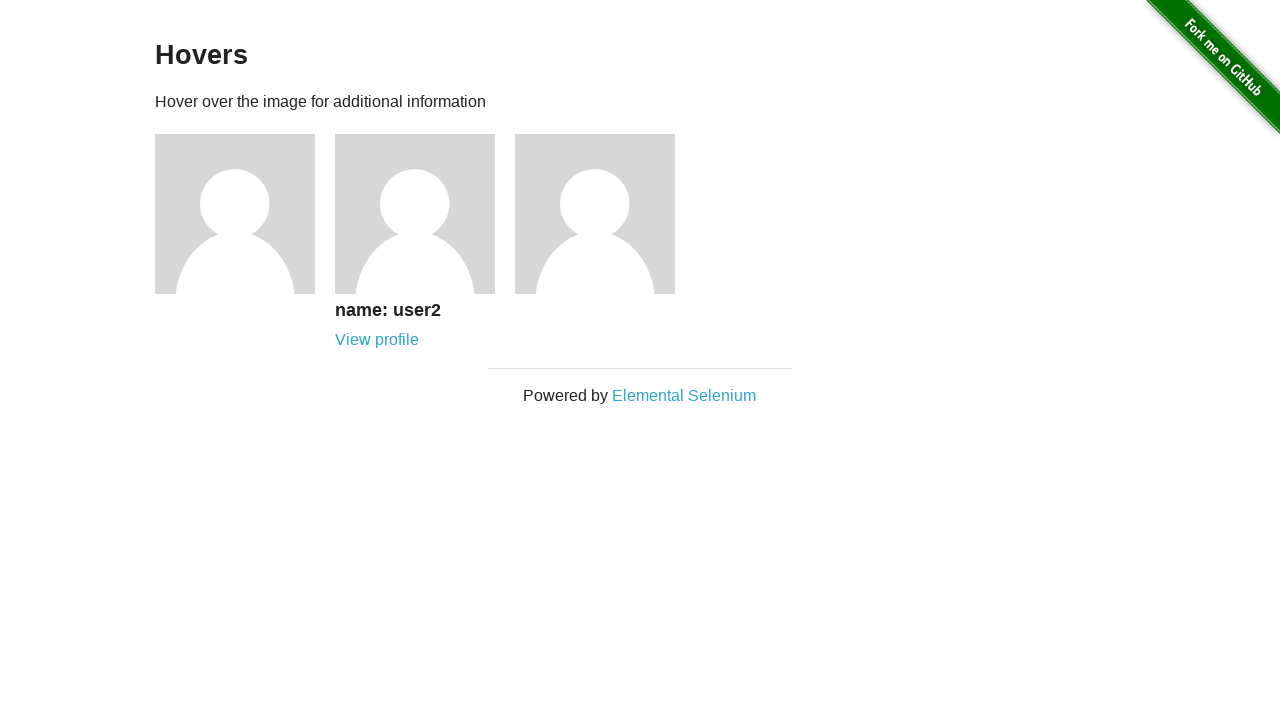

Hovered over image 3 at (605, 214) on div.figure >> nth=2
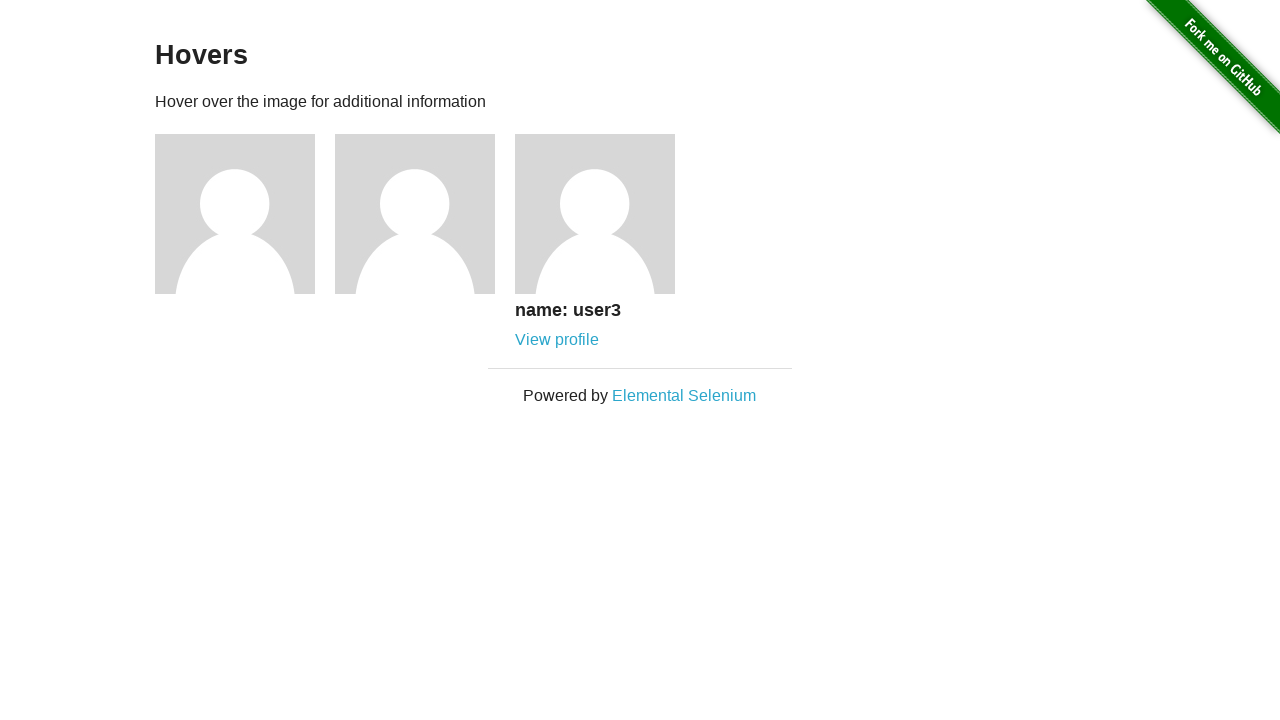

Verified caption text is visible for image 3
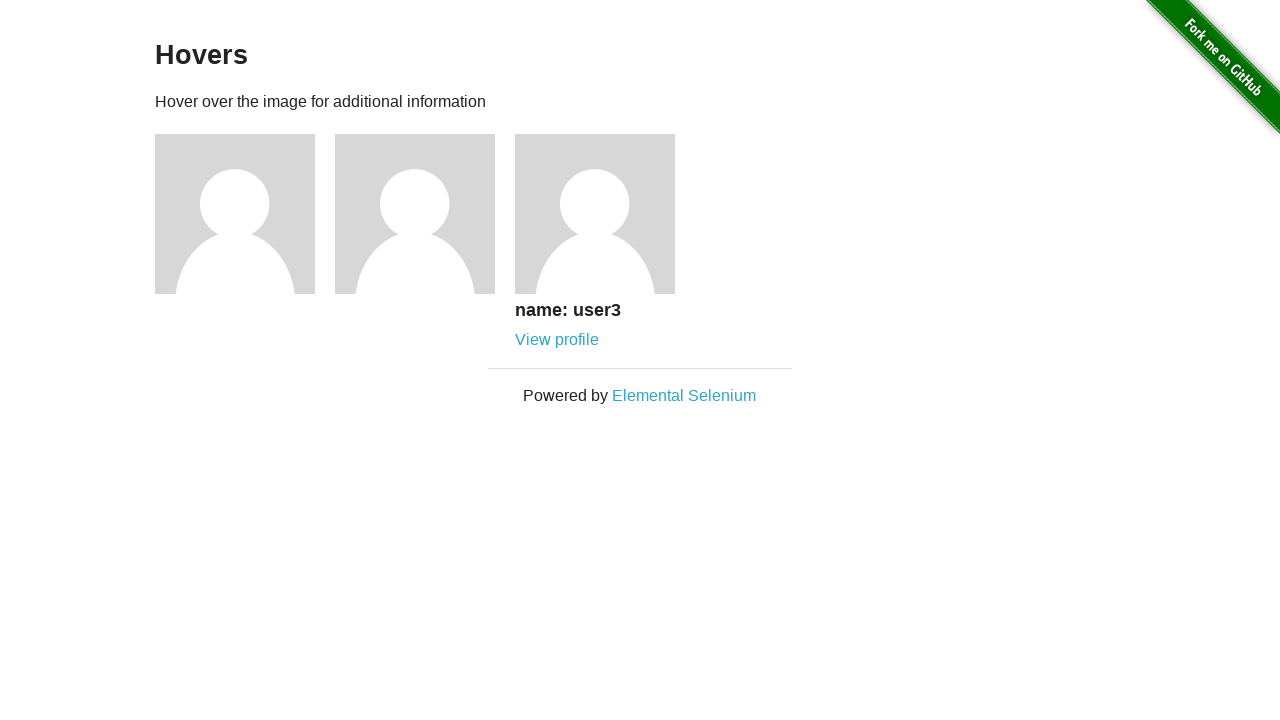

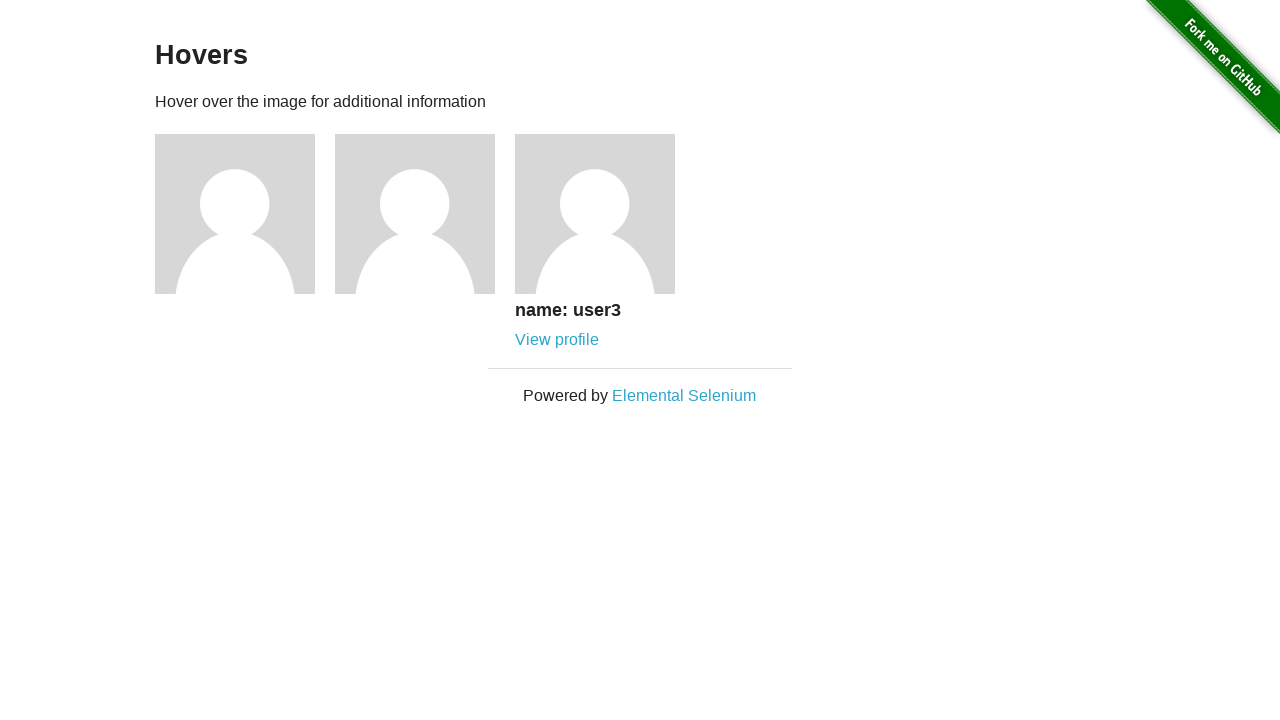